Tests navigation to the registration page by clicking the registration link and verifying the URL changes to the registration page.

Starting URL: https://qa.koel.app/

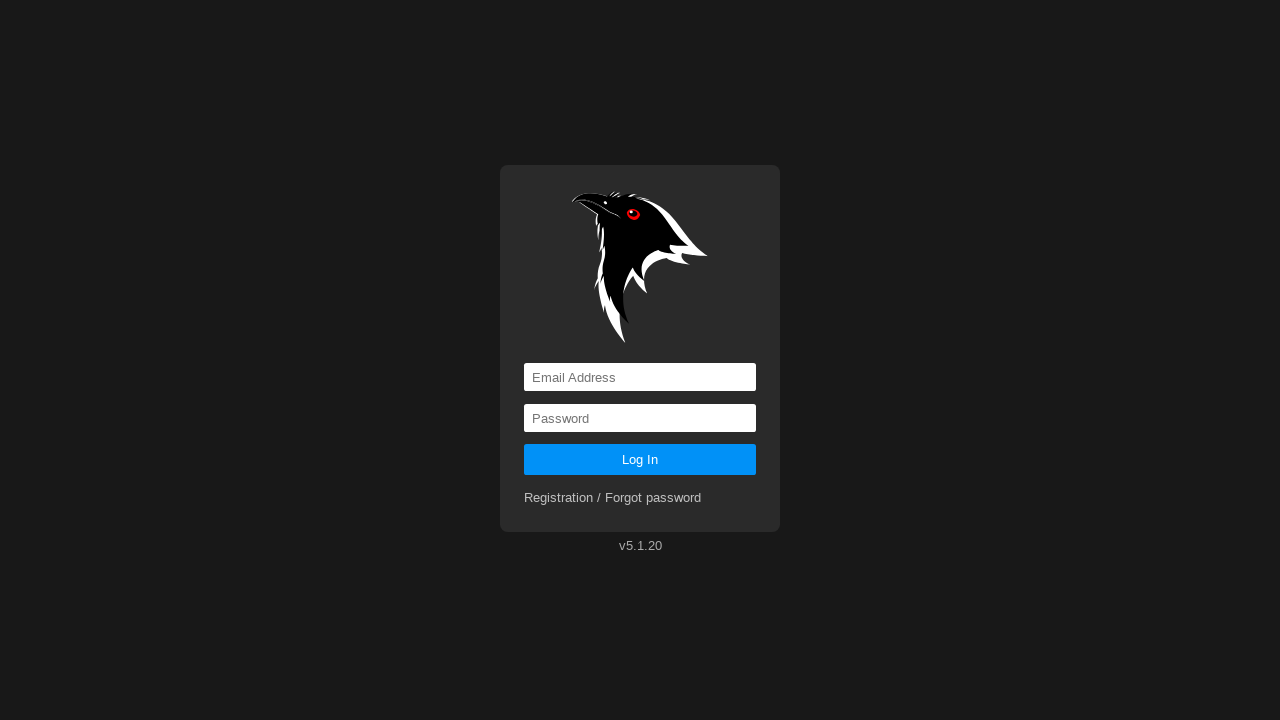

Clicked on the registration link at (613, 498) on a[href='registration']
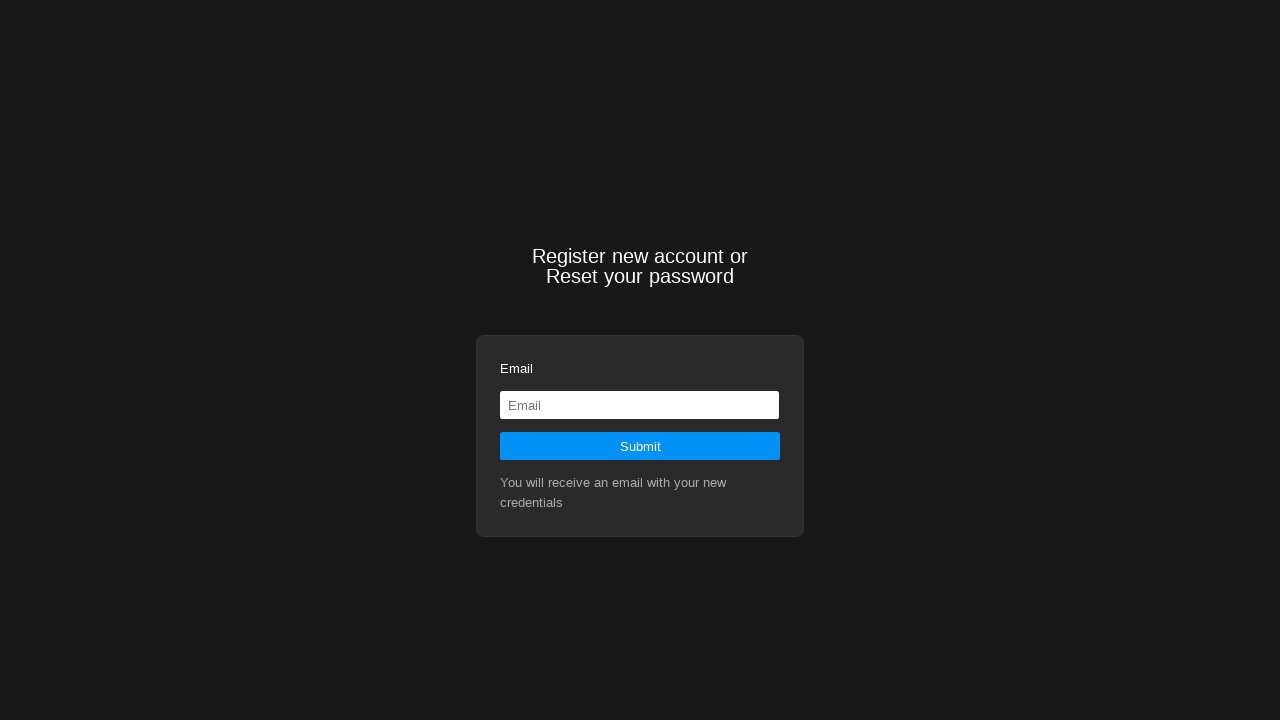

Waited for navigation to registration page URL
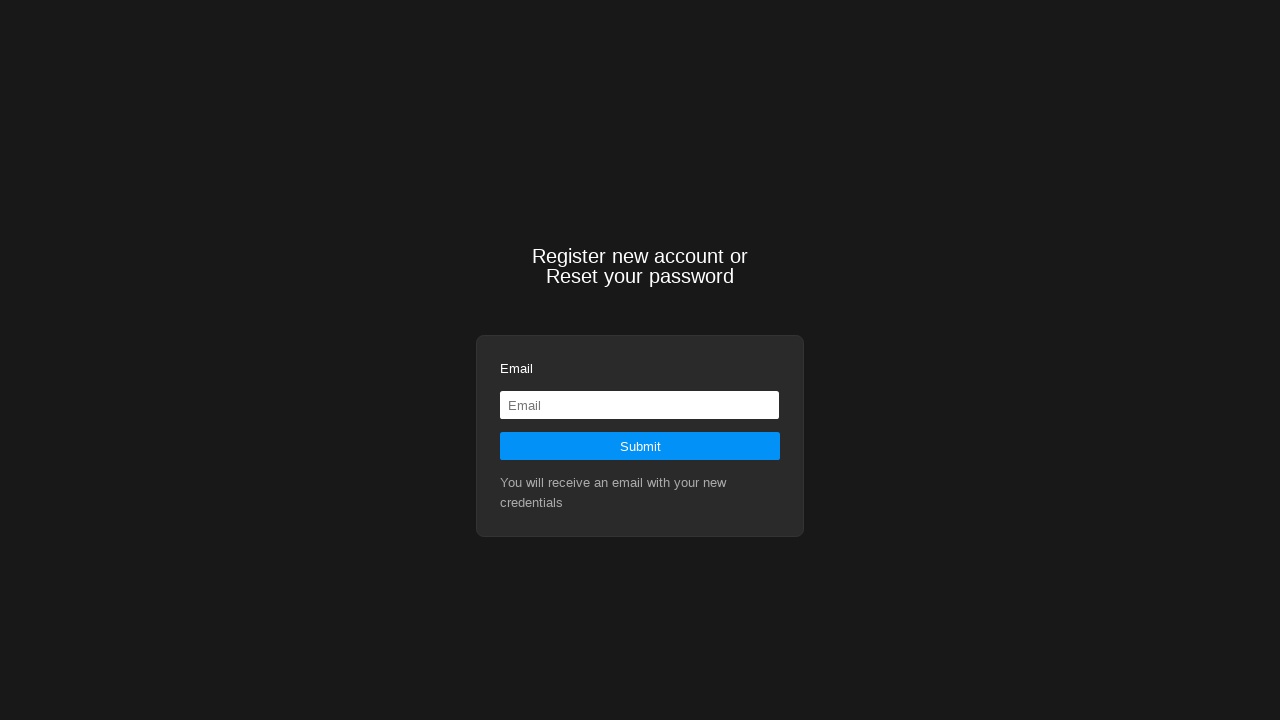

Verified that current URL matches expected registration page URL
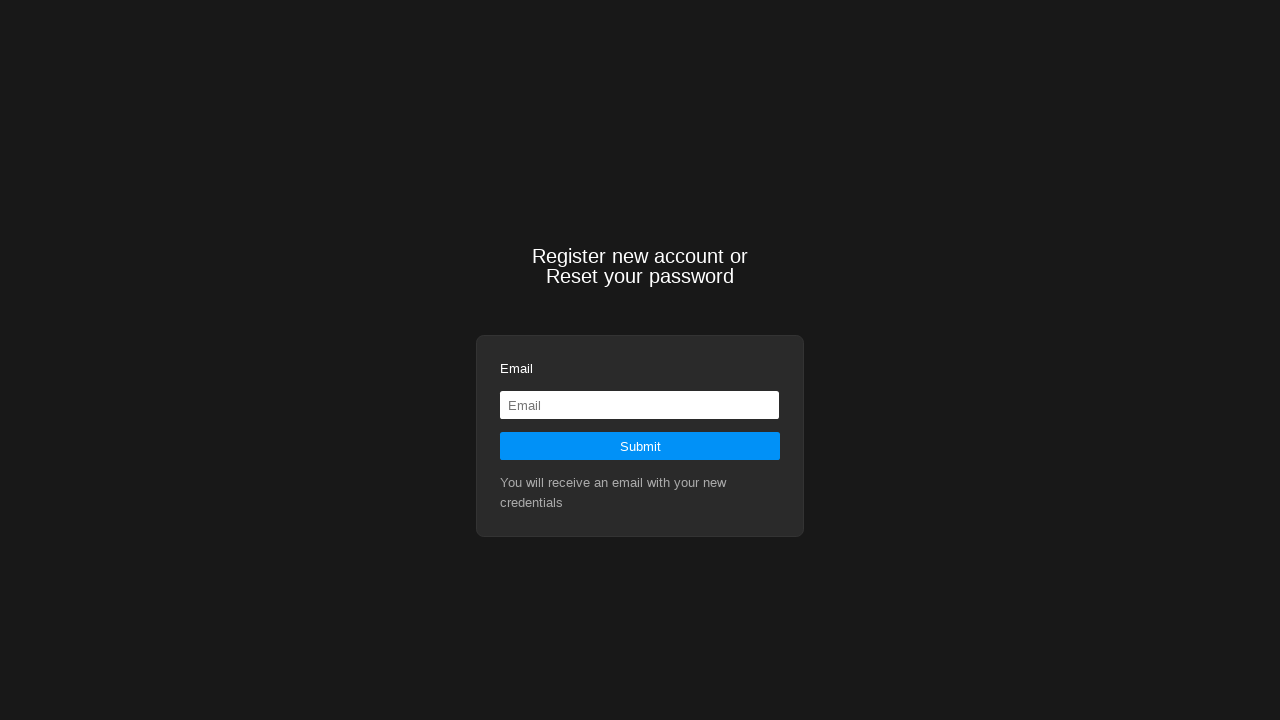

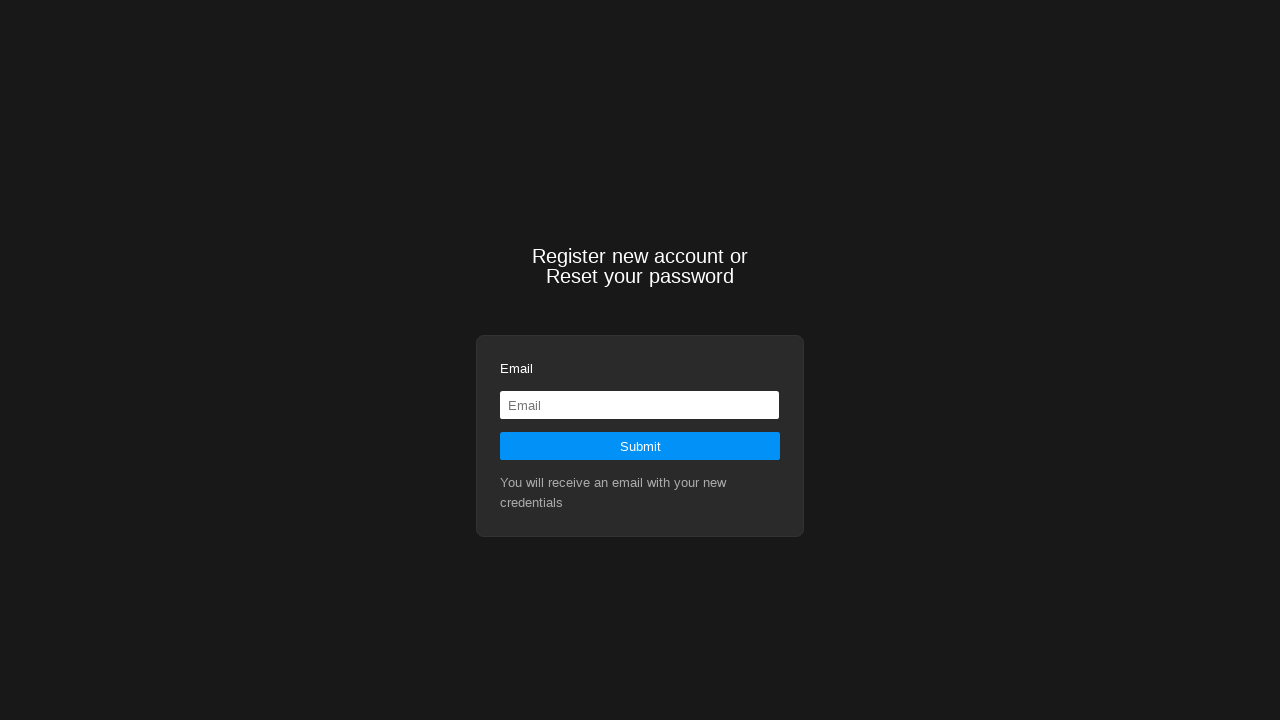